Adds three different products (two headphones and a tablet) to cart and verifies product details including name, color, quantity and price are correctly displayed in the cart window

Starting URL: https://www.advantageonlineshopping.com/#/

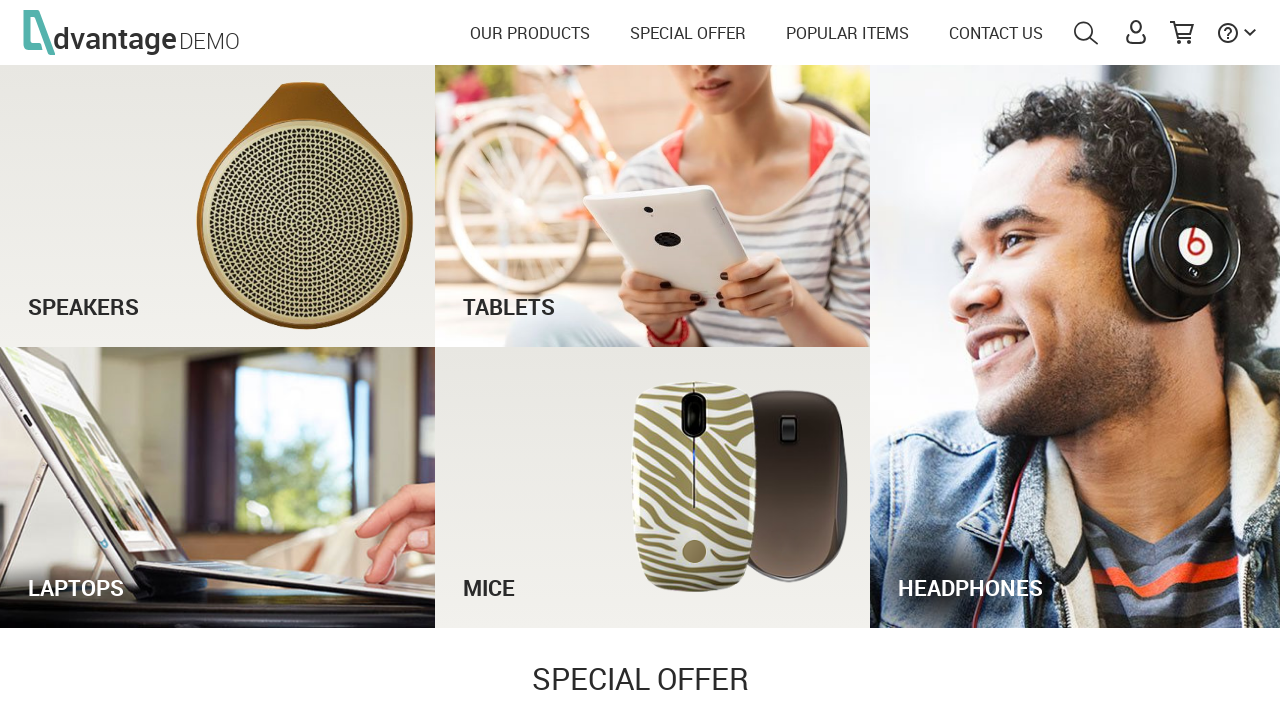

Clicked on Headphones category at (1075, 347) on #headphonesImg
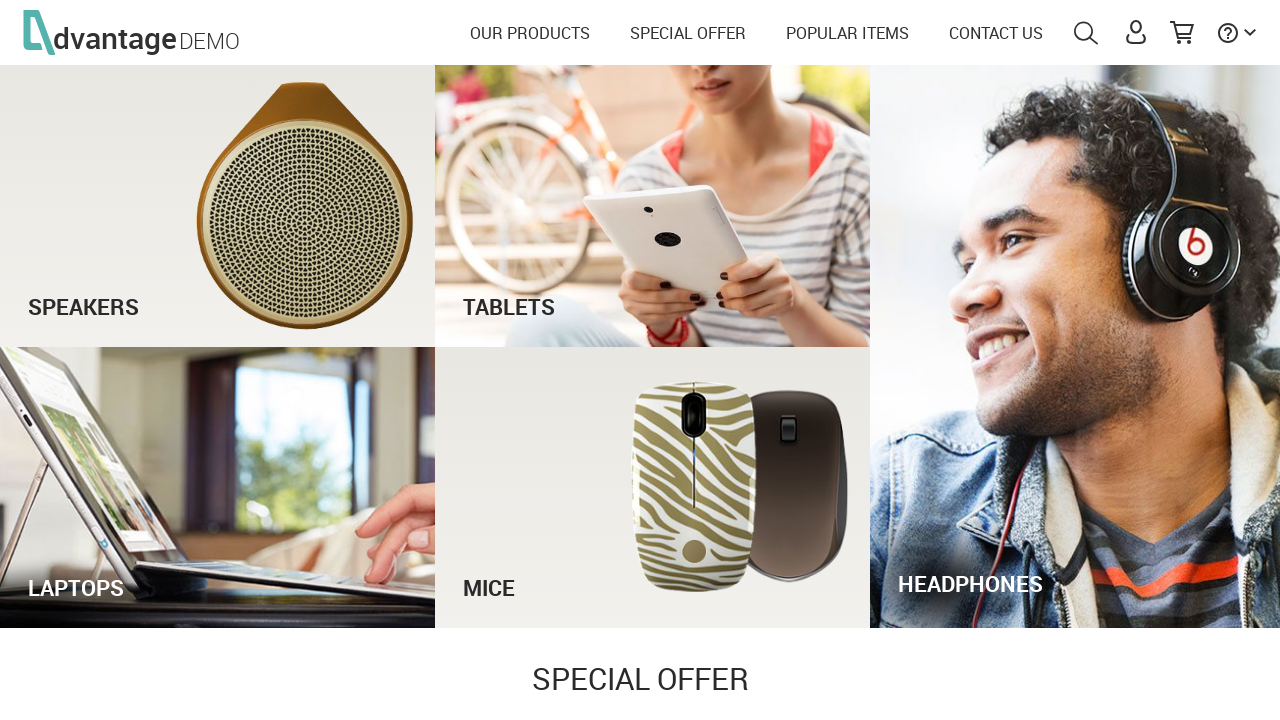

Headphones category page loaded
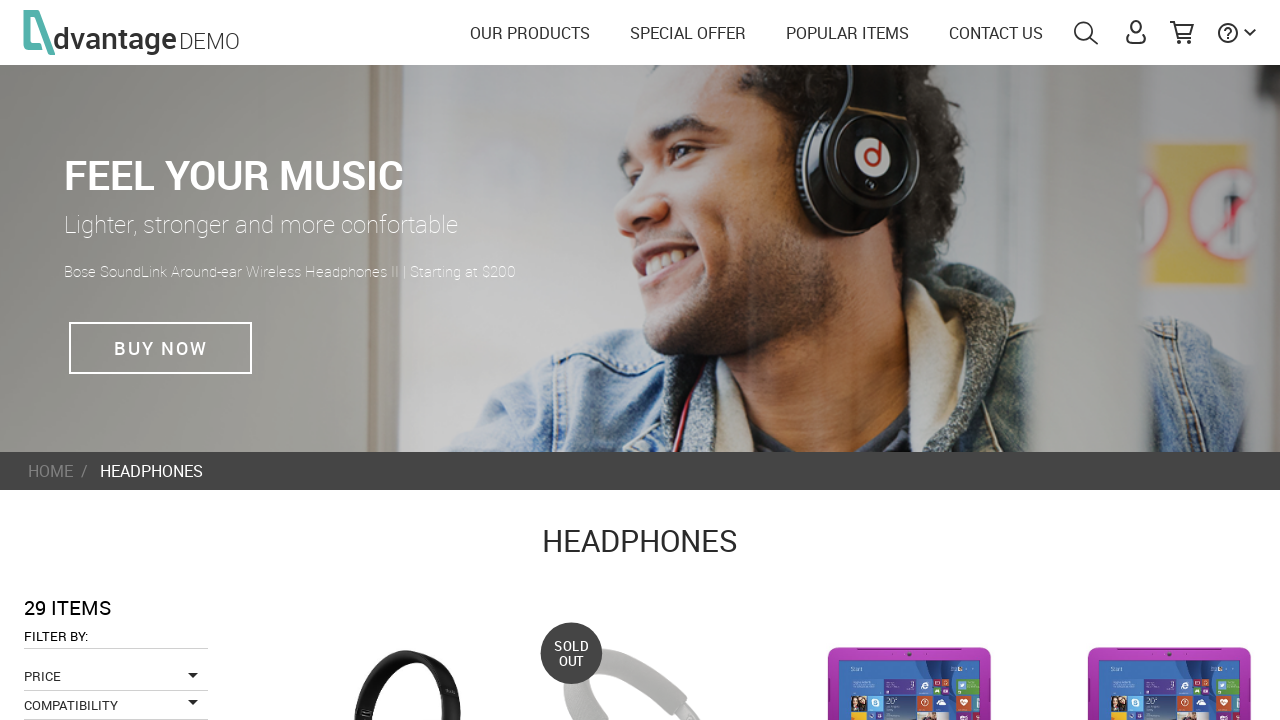

Clicked on first headphone product (ID 15) at (389, 633) on [id='15']
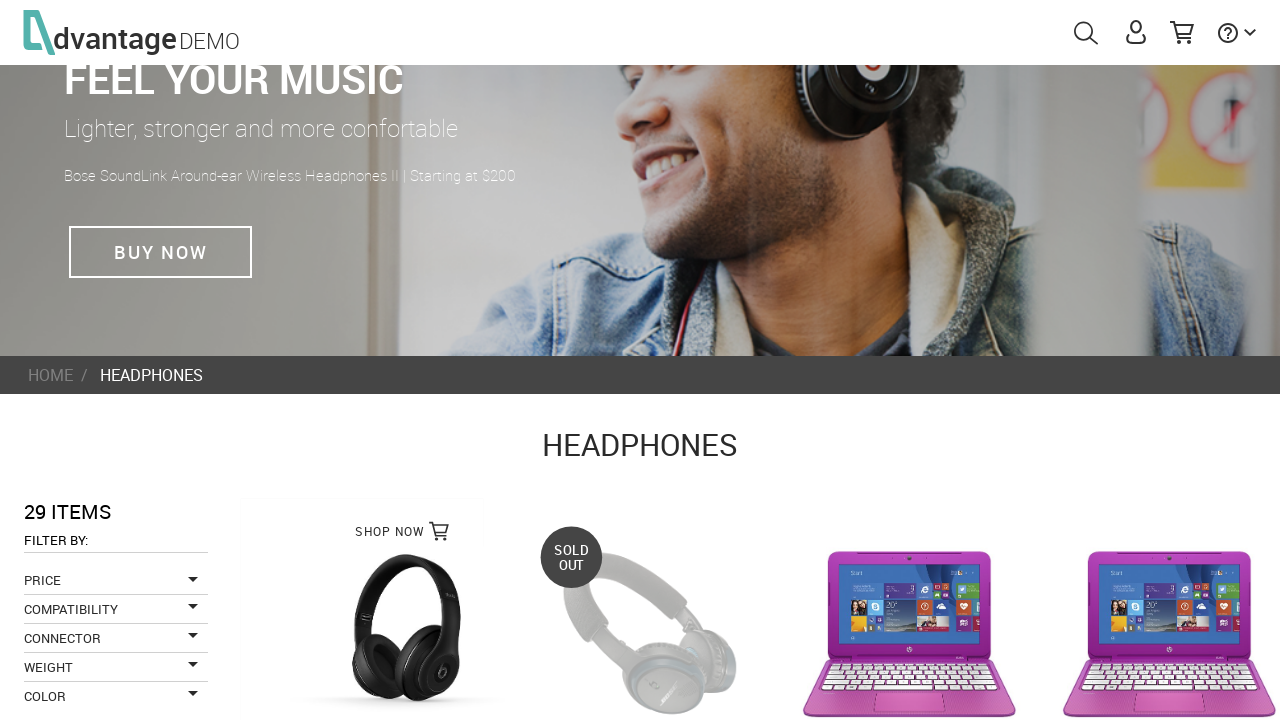

First headphone product details page loaded
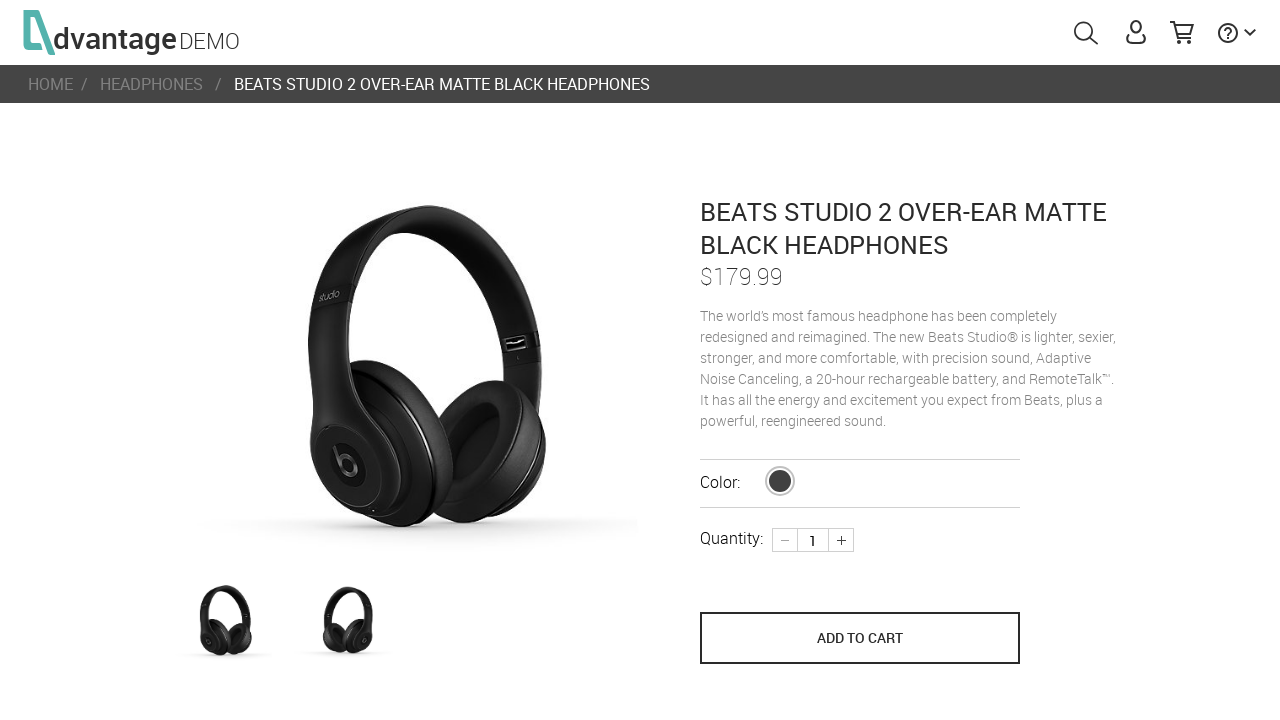

Clicked 'Add to Cart' button for first headphone at (860, 638) on button[name='save_to_cart']
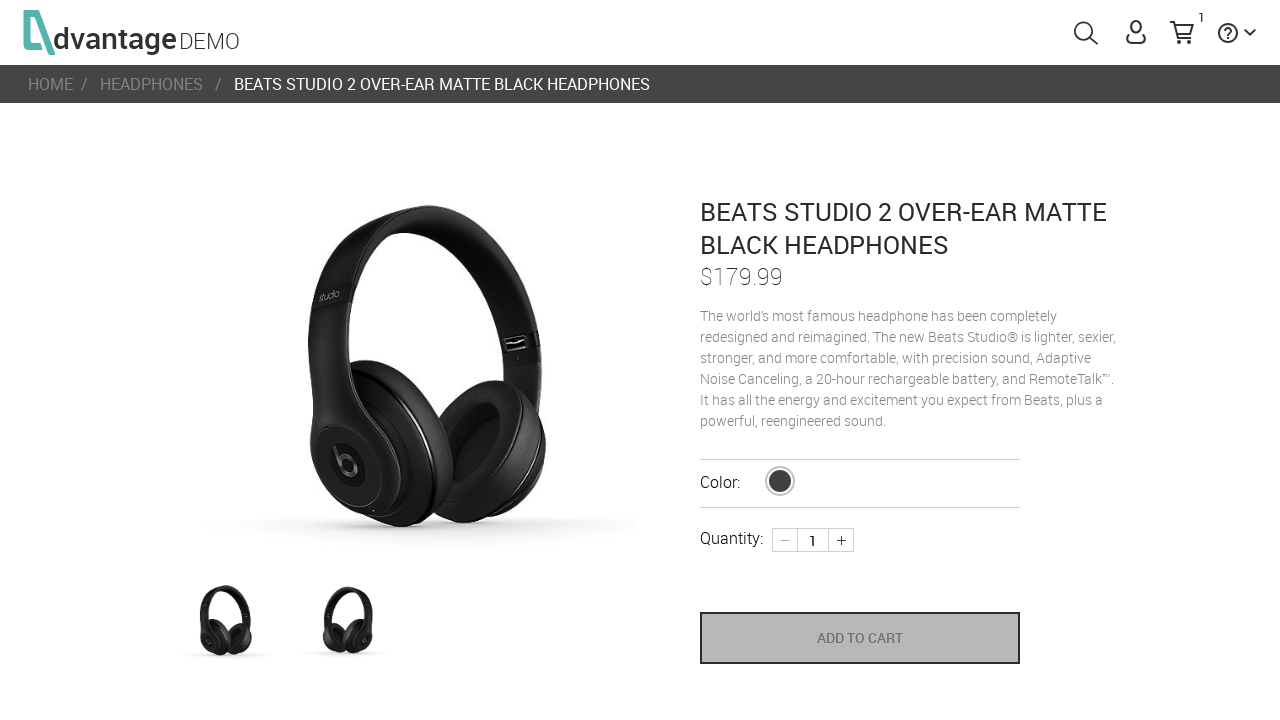

Waited for add to cart operation to complete
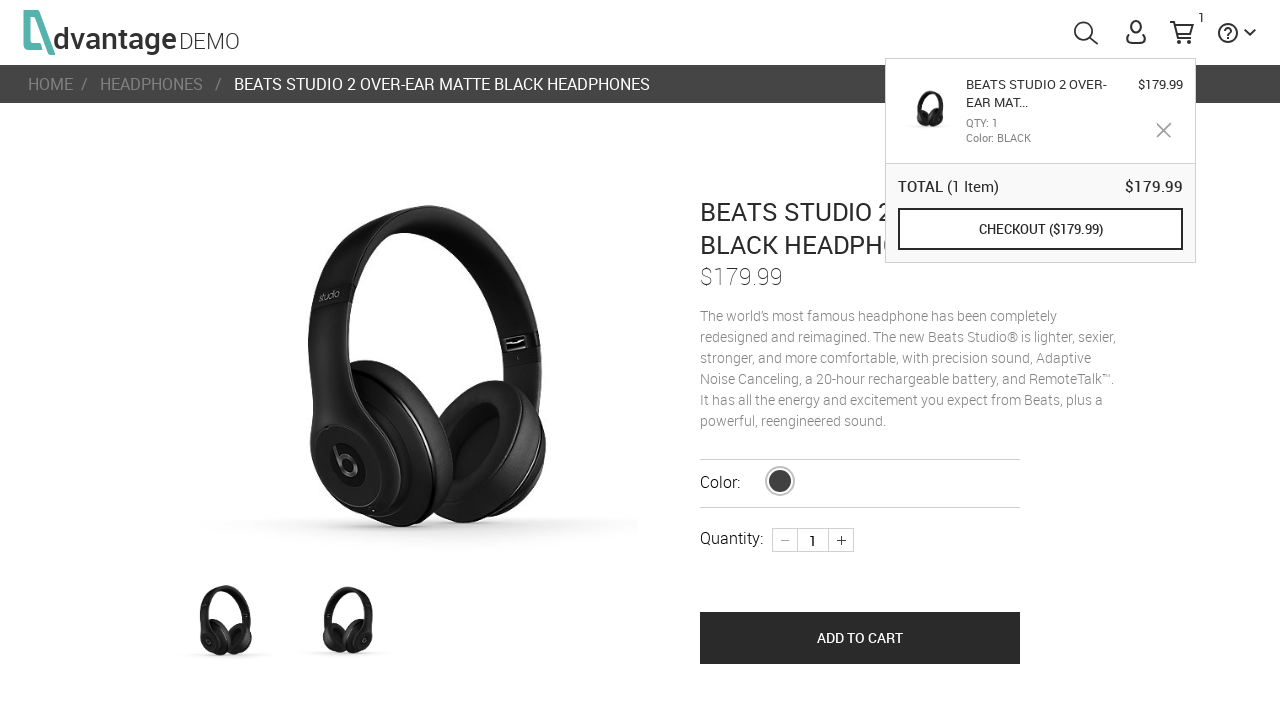

Navigated back to headphones catalog
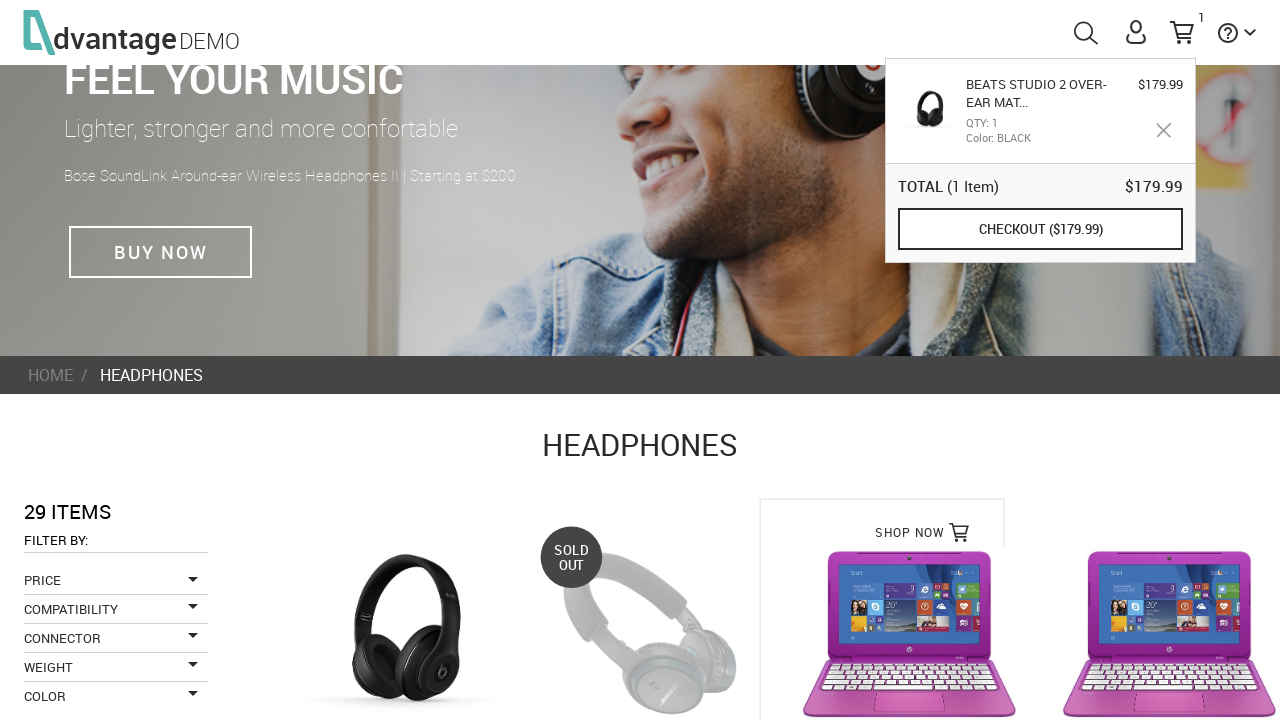

Headphones category page reloaded
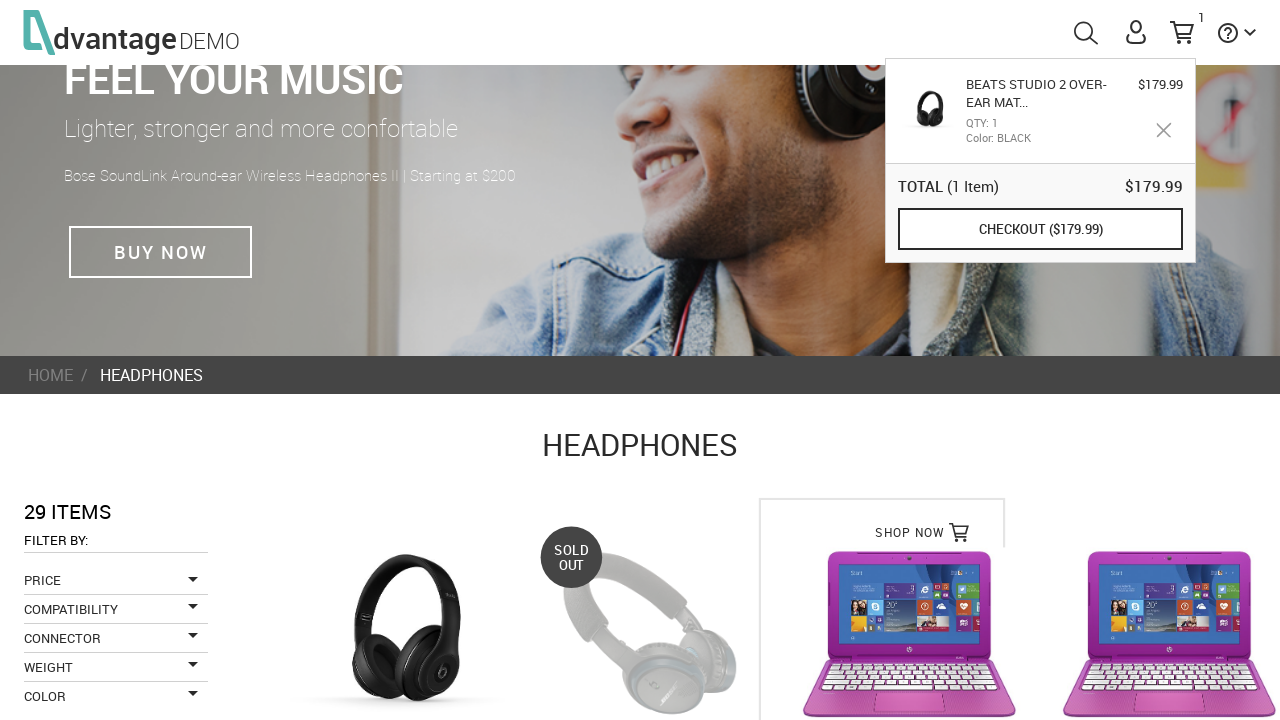

Clicked on second headphone product (ID 55) at (650, 360) on [id='55']
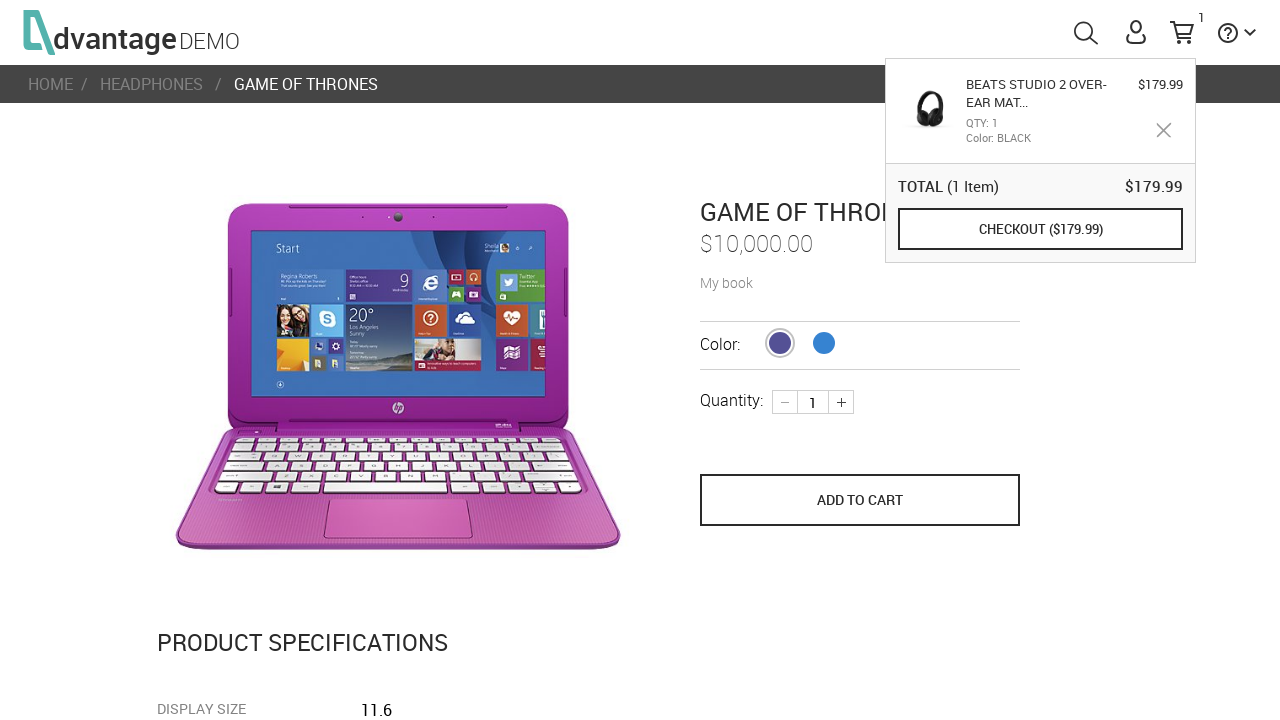

Second headphone product details page loaded
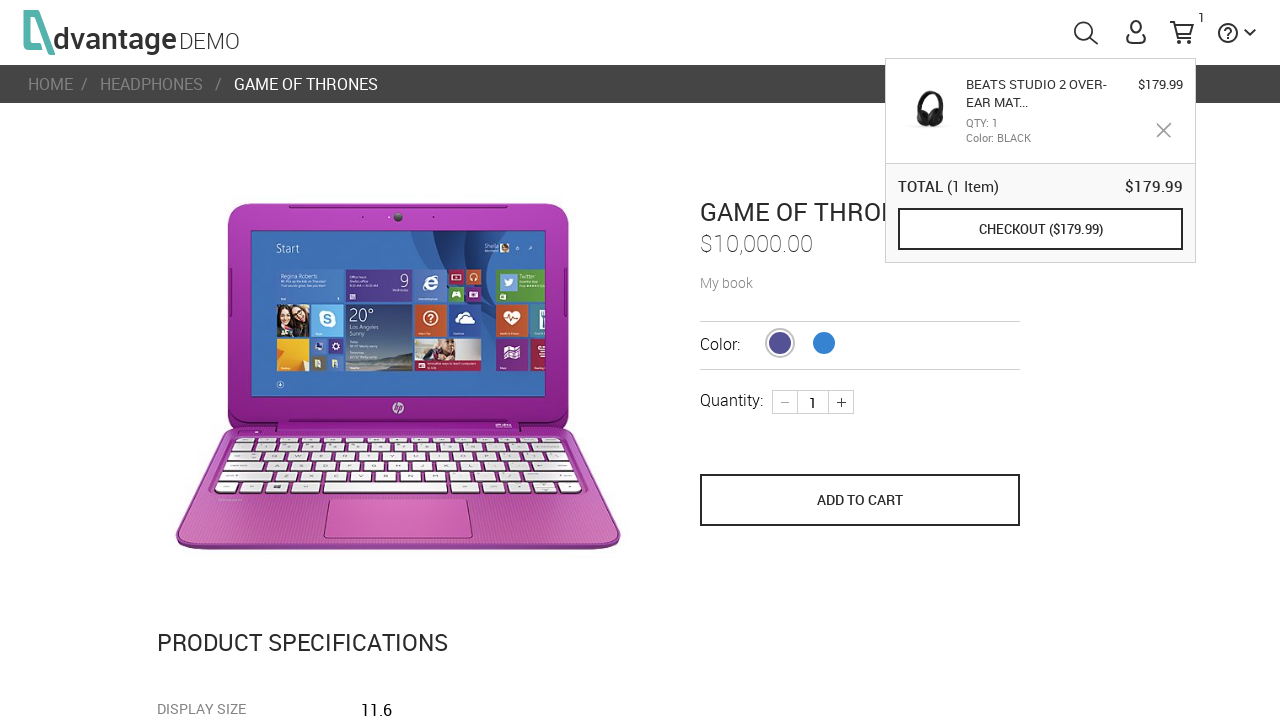

Clicked 'Add to Cart' button for second headphone at (860, 500) on button[name='save_to_cart']
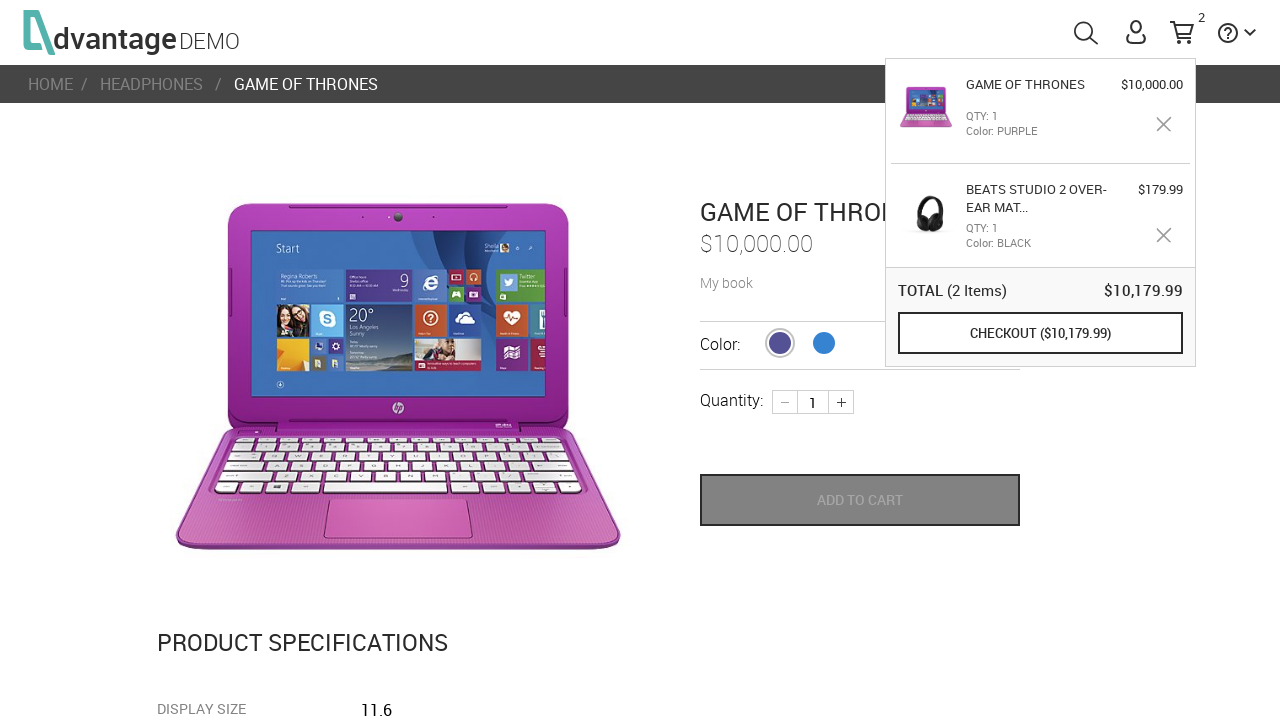

Waited for add to cart operation to complete
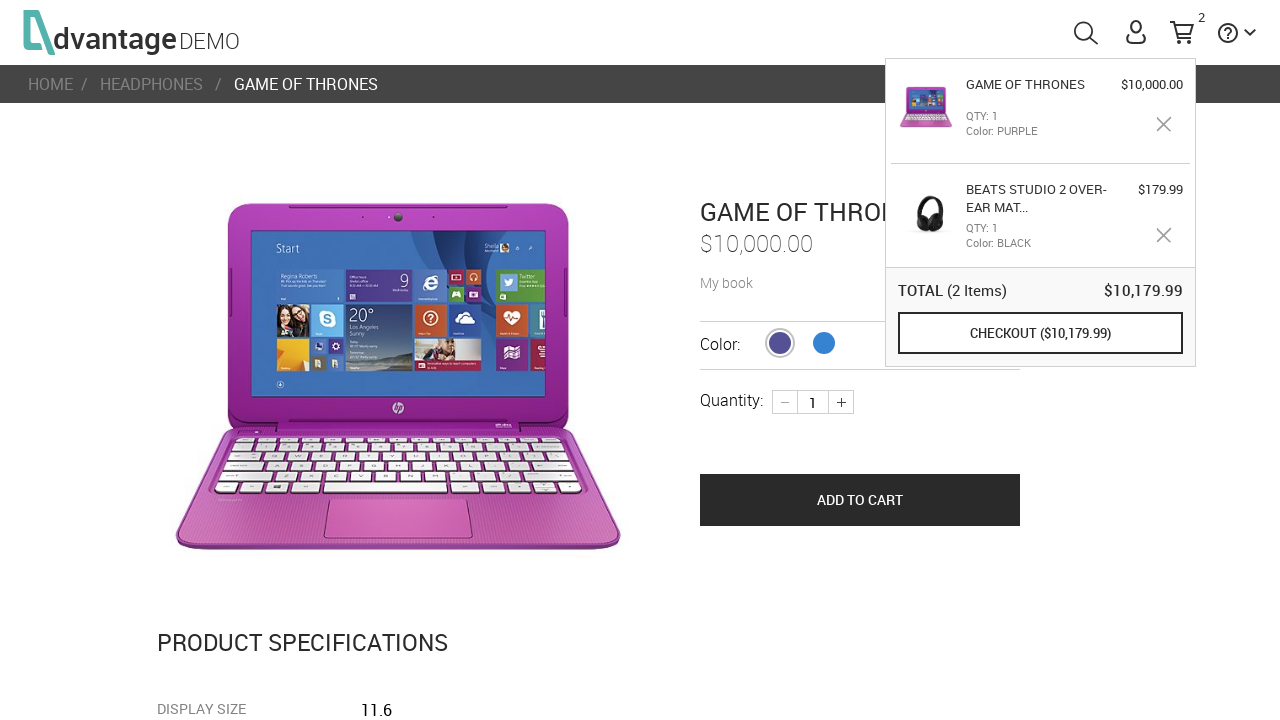

Clicked logo to navigate back to home page at (127, 32) on .logo
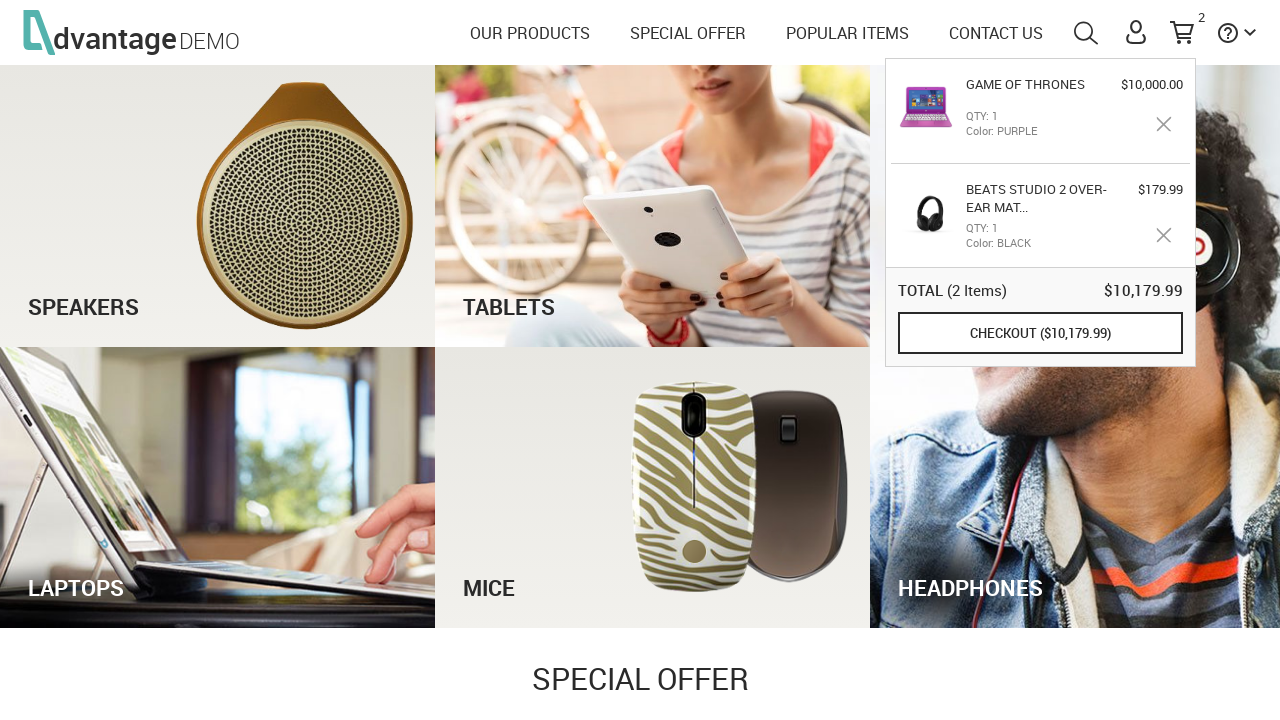

Home page loaded and Tablets category visible
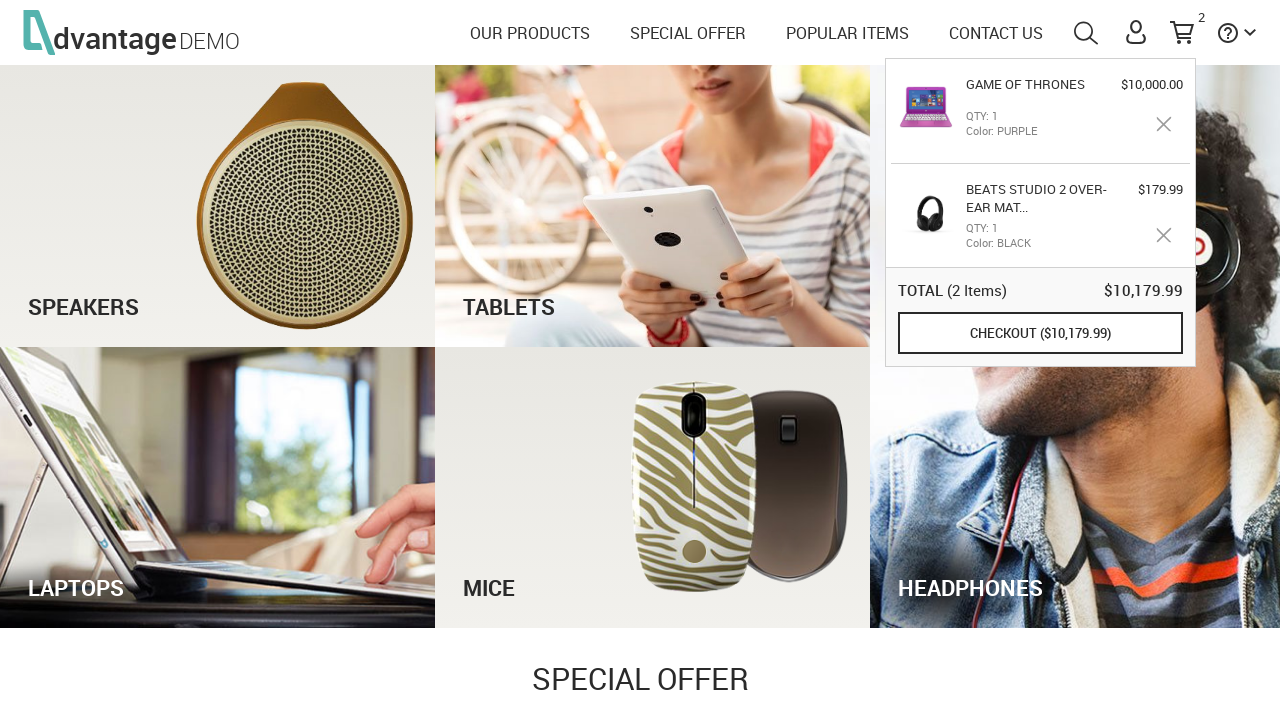

Clicked on Tablets category at (653, 206) on #tabletsImg
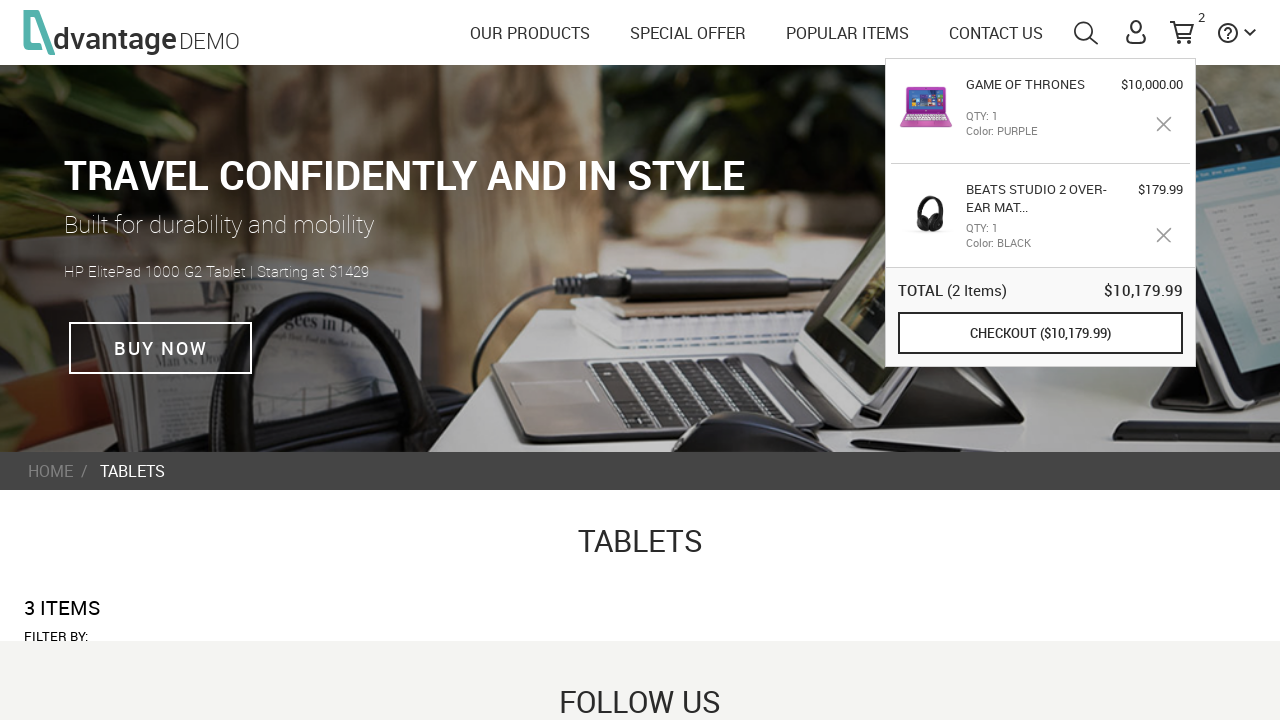

Tablets category page loaded
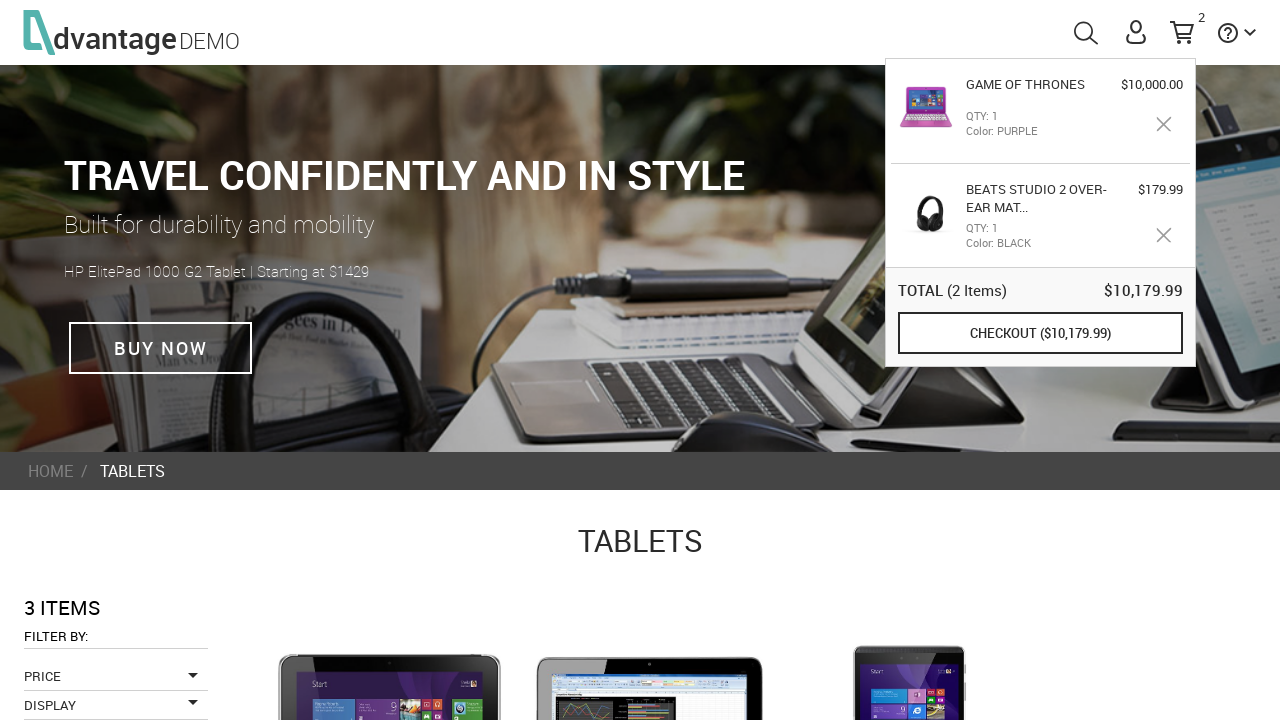

Clicked on tablet product (ID 18) at (910, 633) on [id='18']
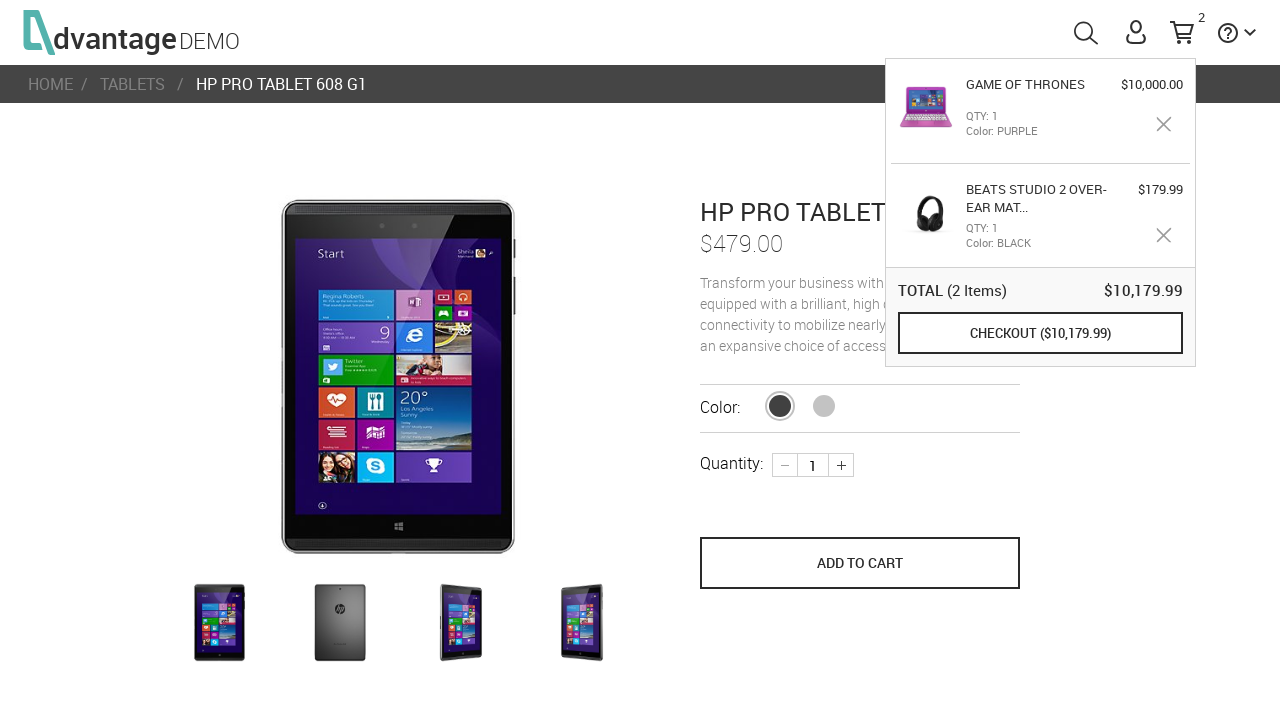

Tablet product details page loaded
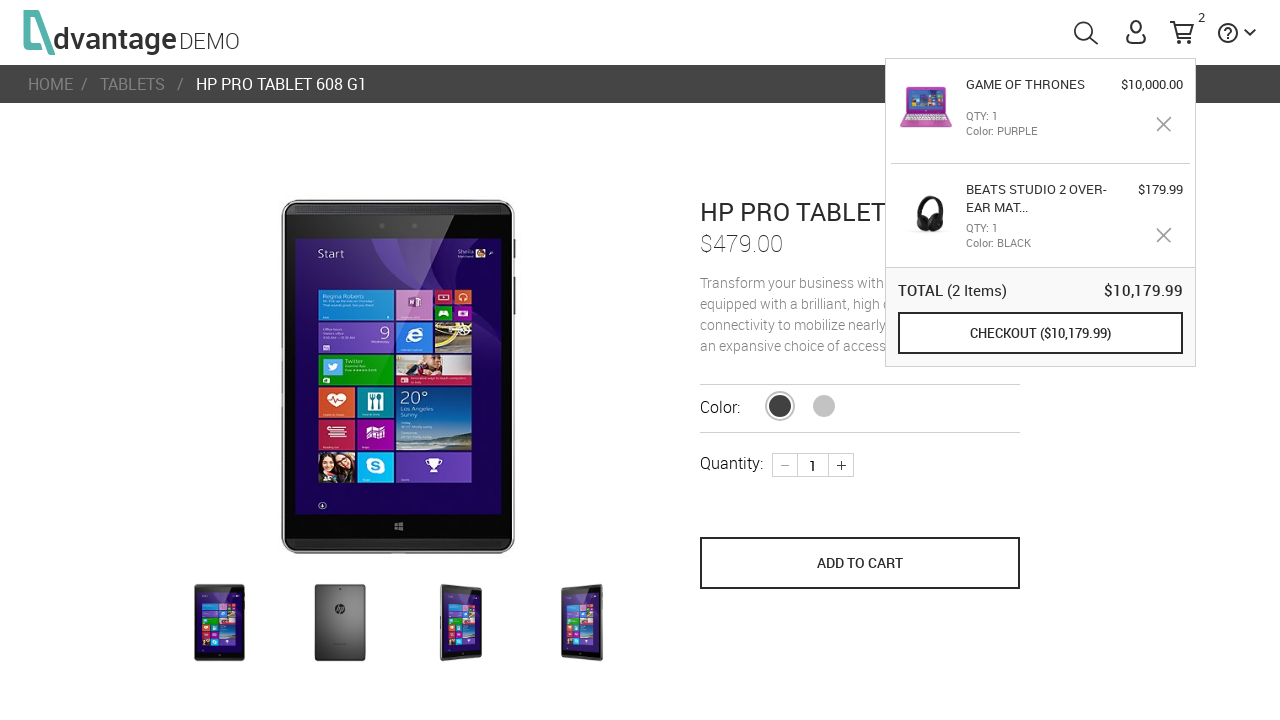

Clicked 'Add to Cart' button for tablet at (860, 563) on button[name='save_to_cart']
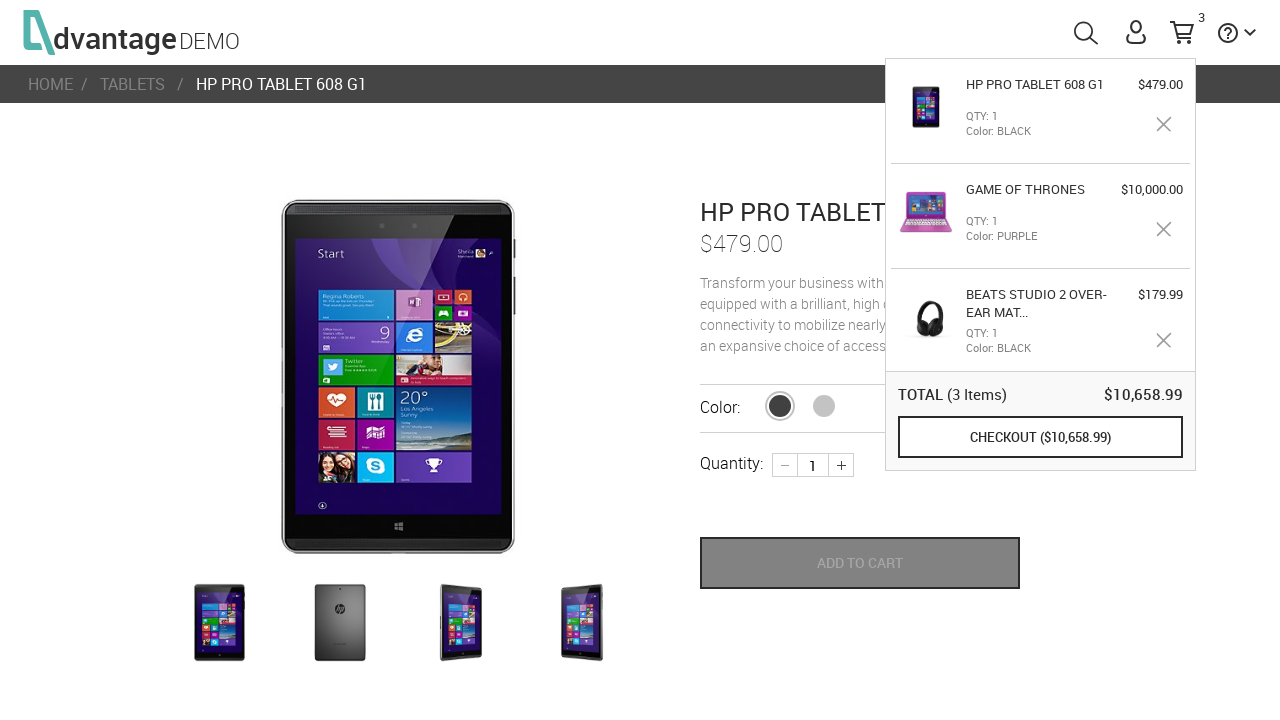

Waited for add to cart operation to complete
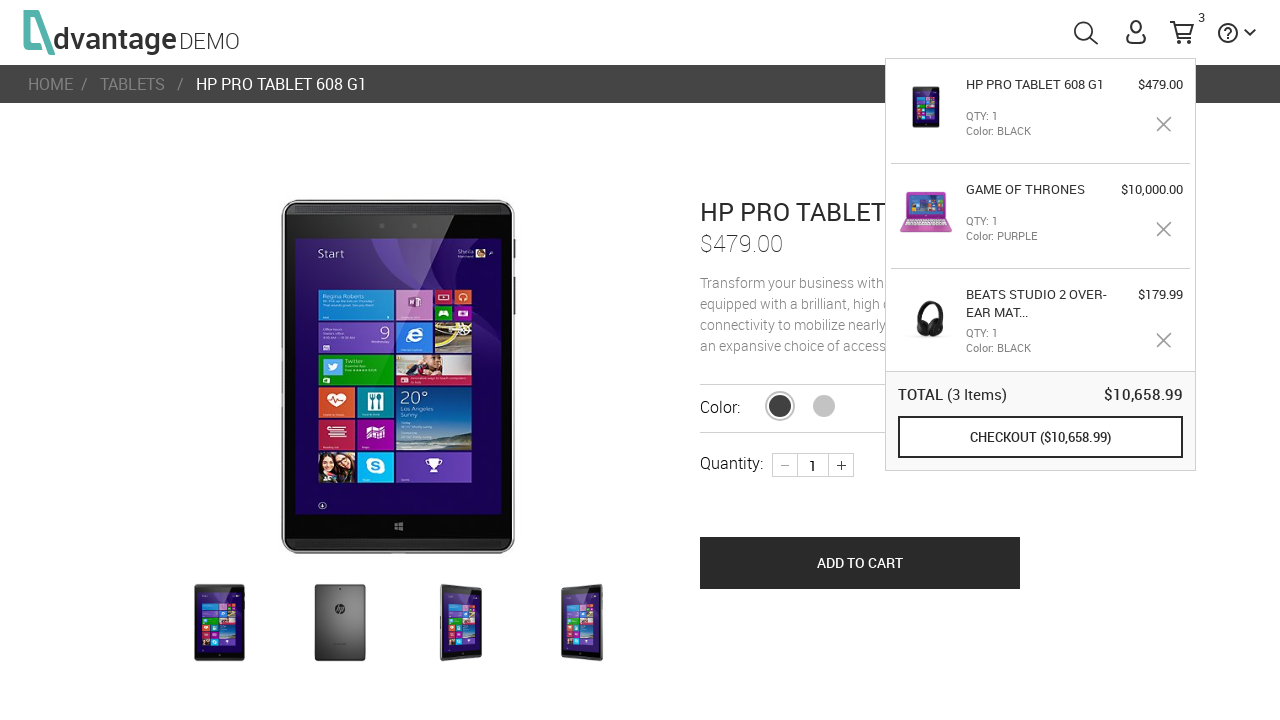

Hovered over cart icon to display cart window at (1182, 32) on #menuCart
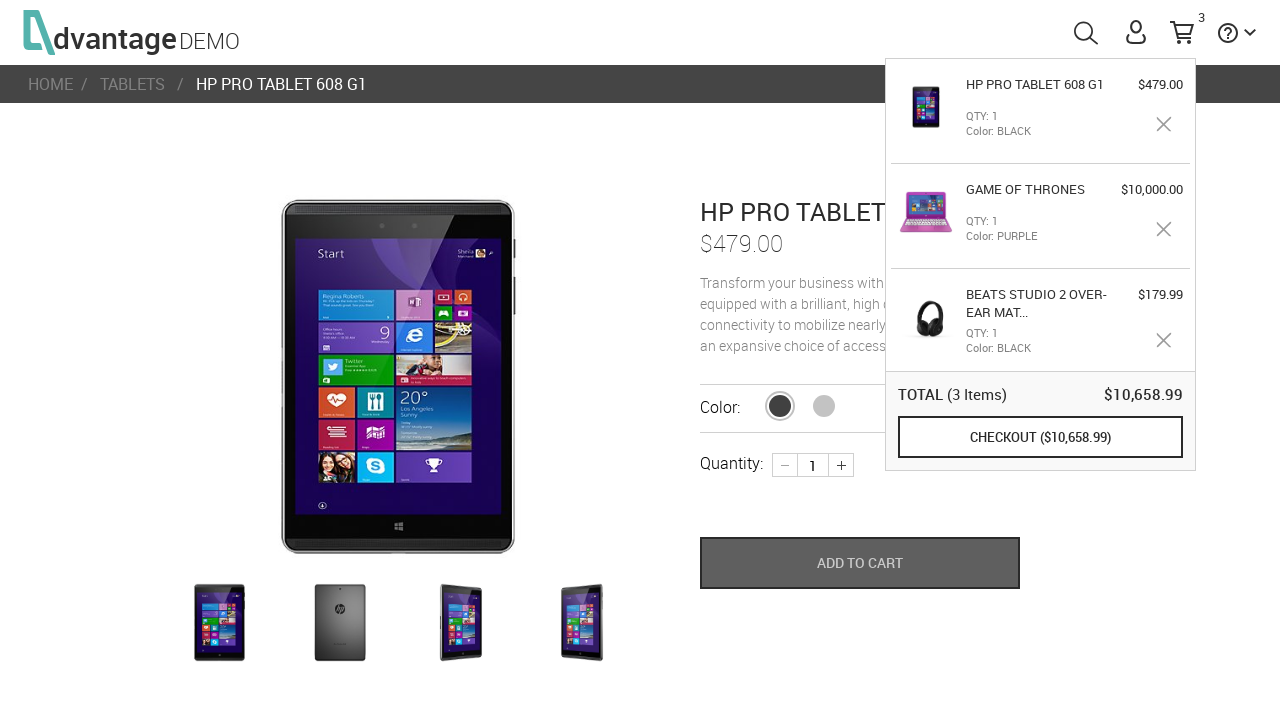

Cart window tooltip appeared
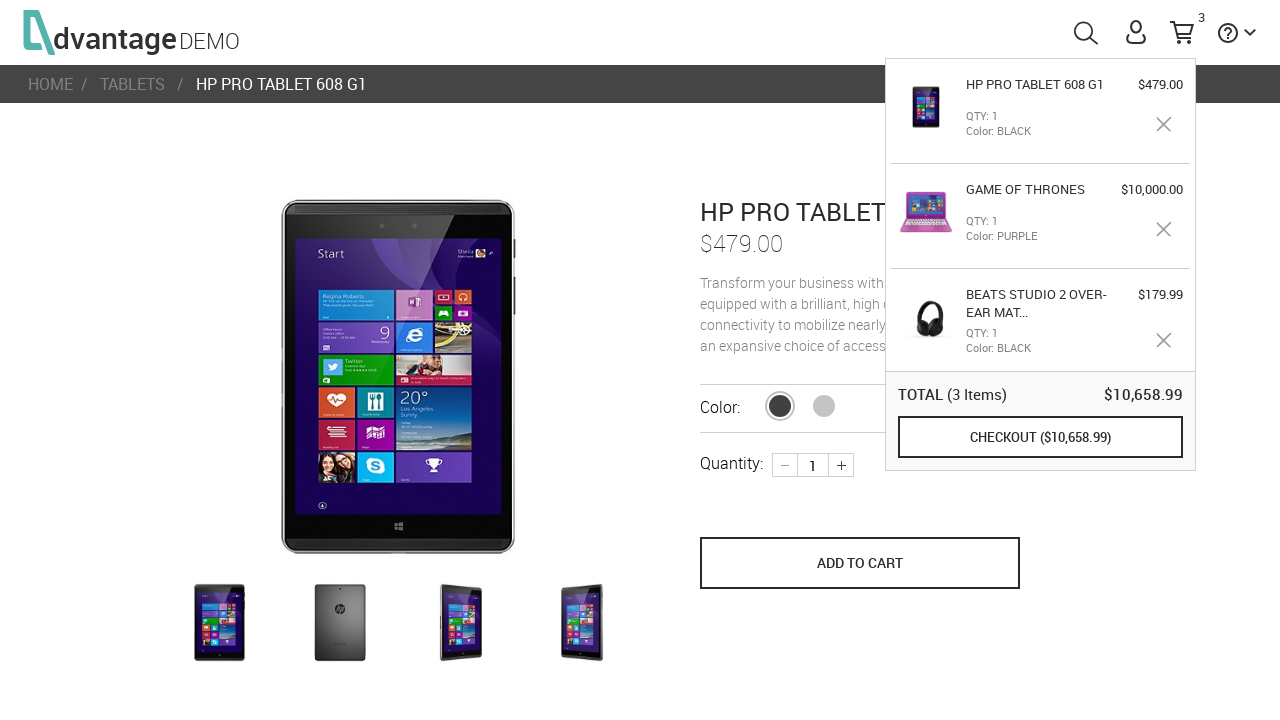

Verified all three products (two headphones and one tablet) are displayed in cart window with details
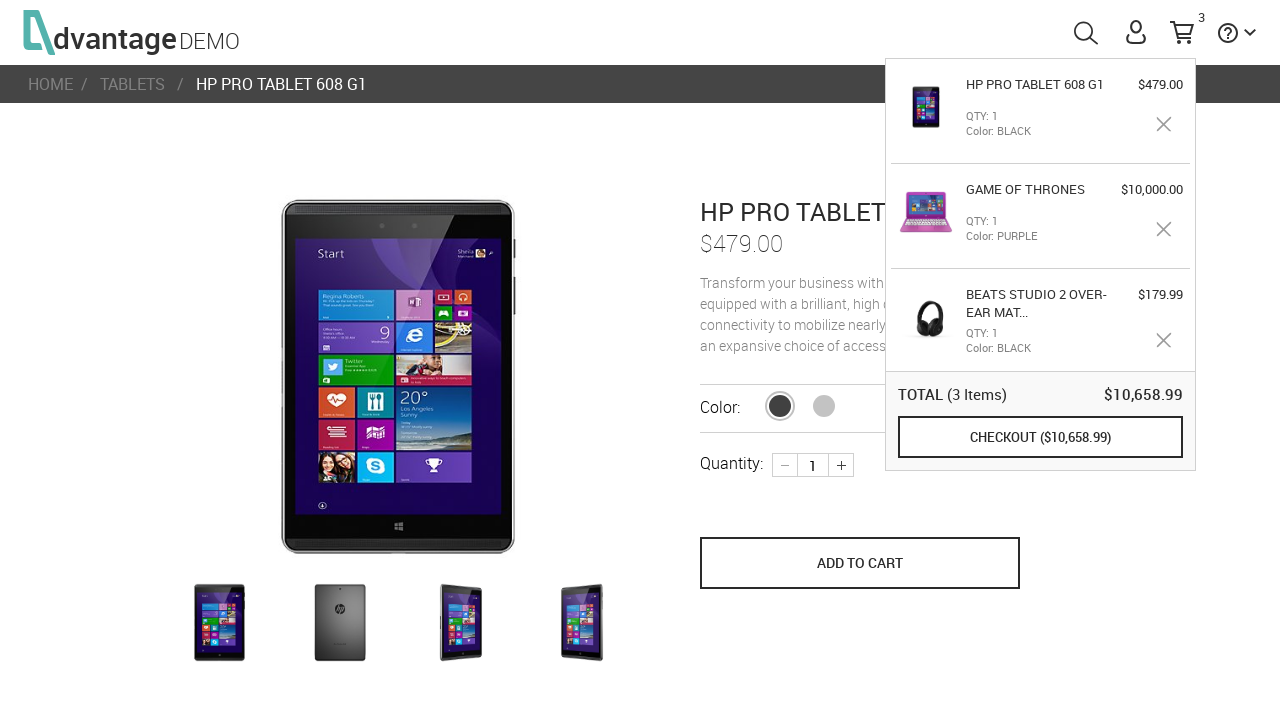

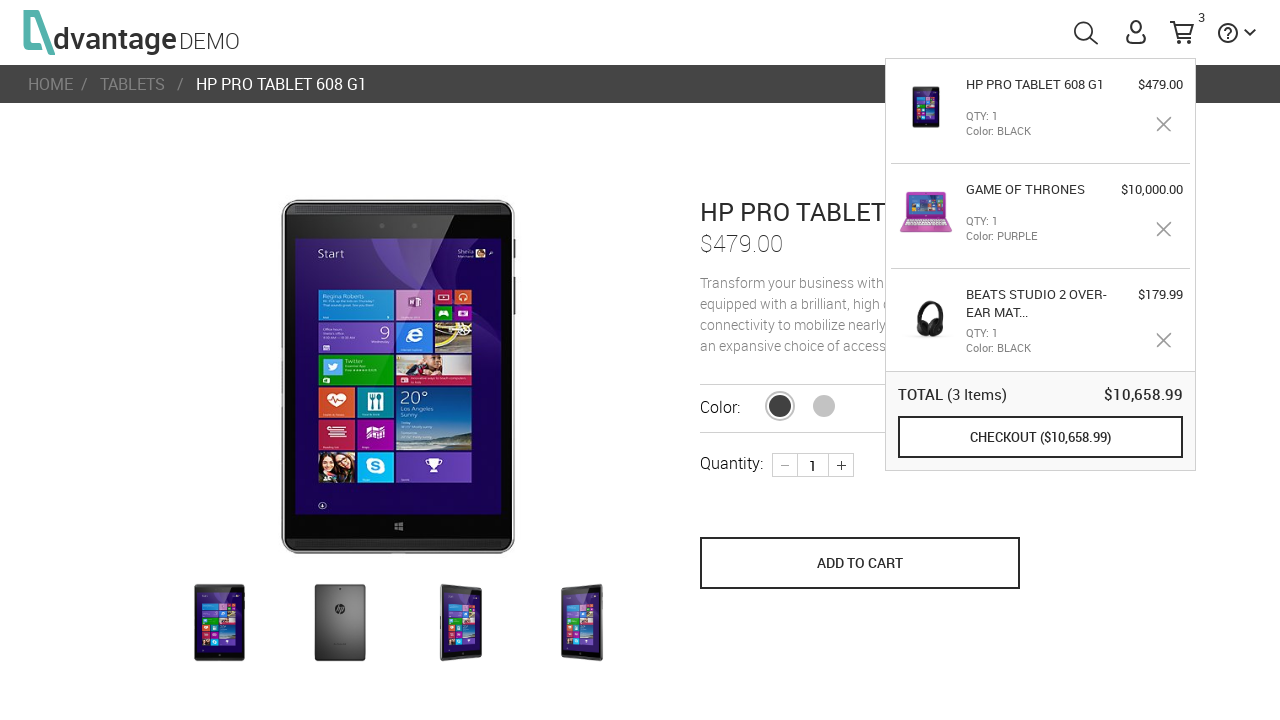